Mocks an API endpoint to return custom fruit data and verifies the mocked fruit name appears on the page.

Starting URL: https://demo.playwright.dev/api-mocking

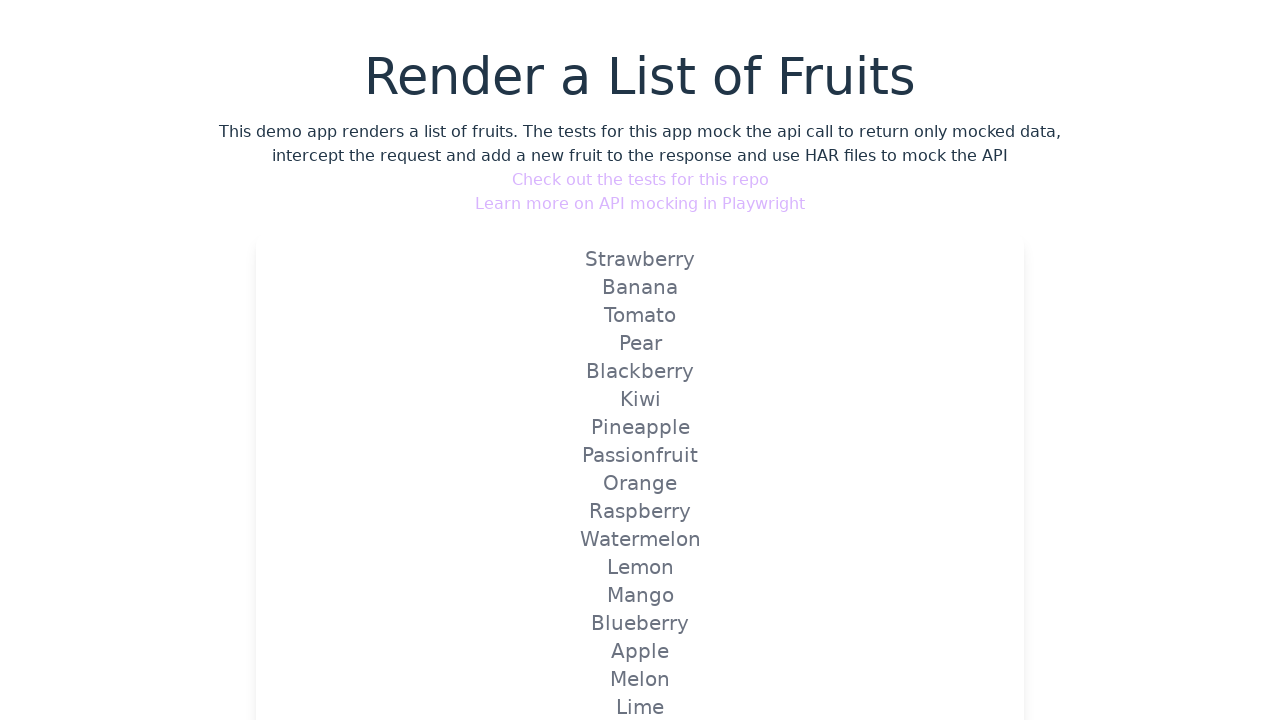

Mocked API endpoint to return custom fruit data with berry
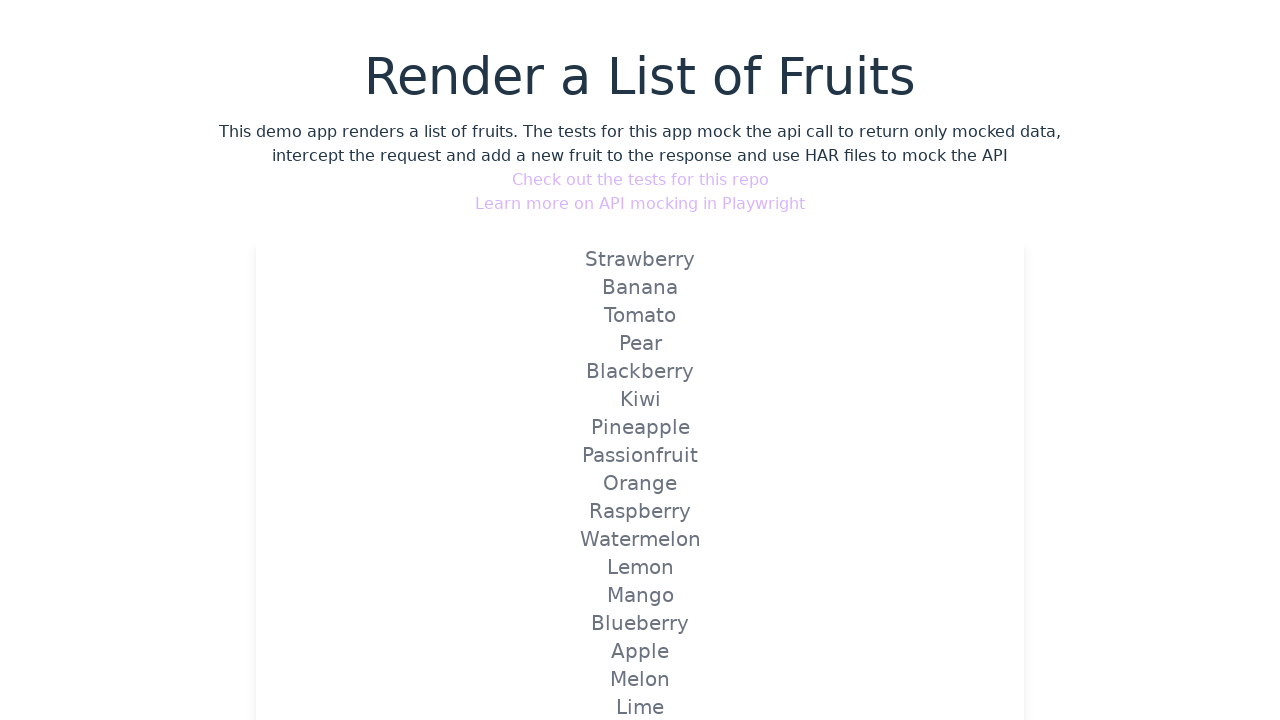

Navigated to API mocking demo page
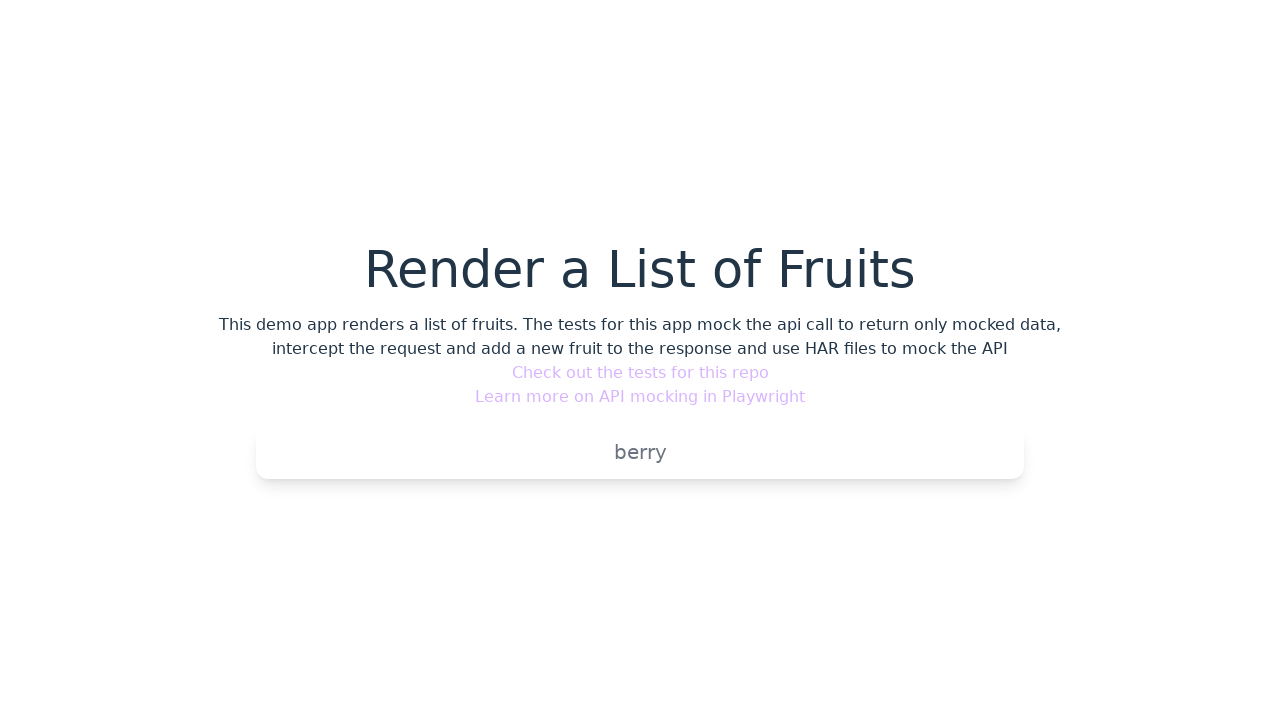

Verified mocked fruit name 'berry' appears on the page
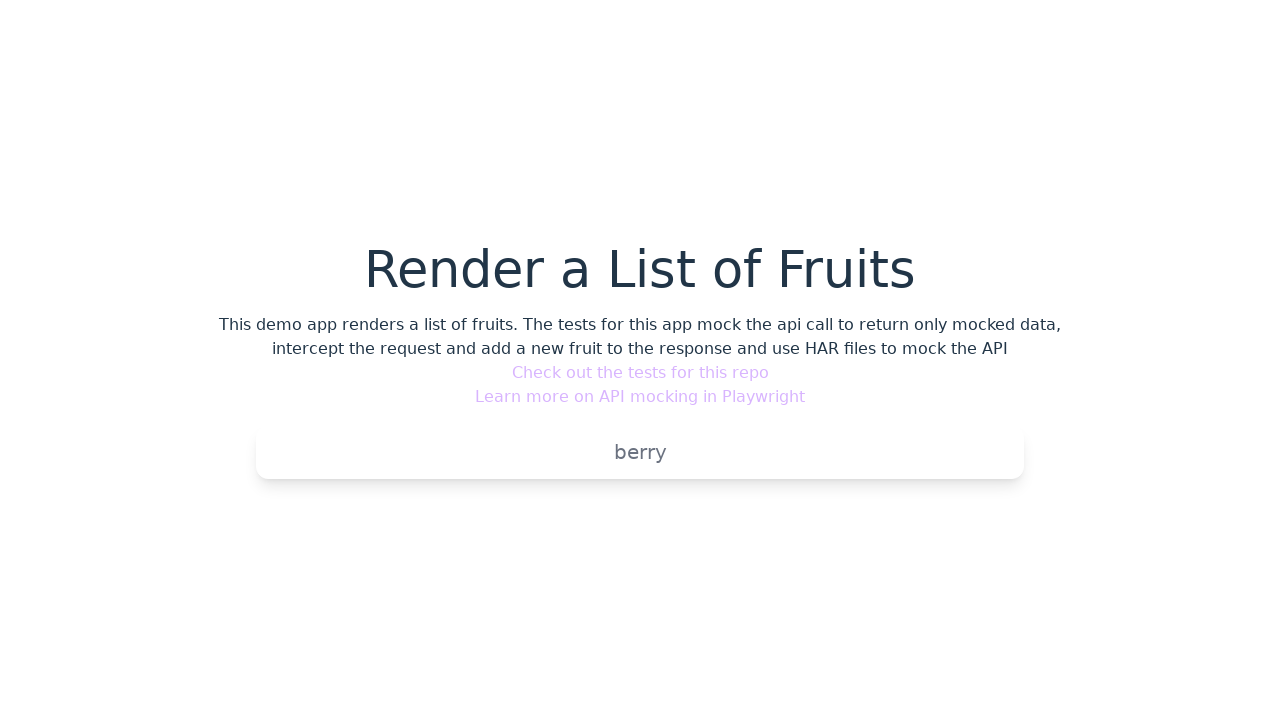

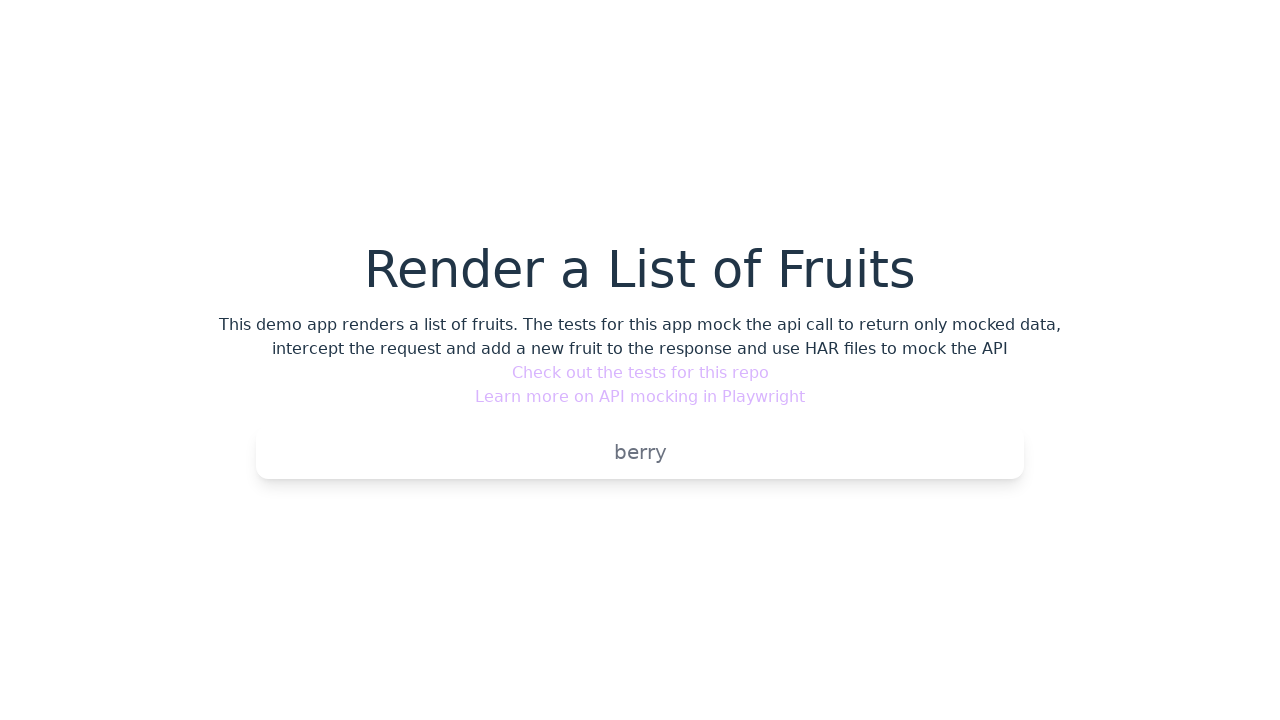